Launches the official Bajaj Auto website and verifies the page loads successfully

Starting URL: https://www.bajajauto.com/

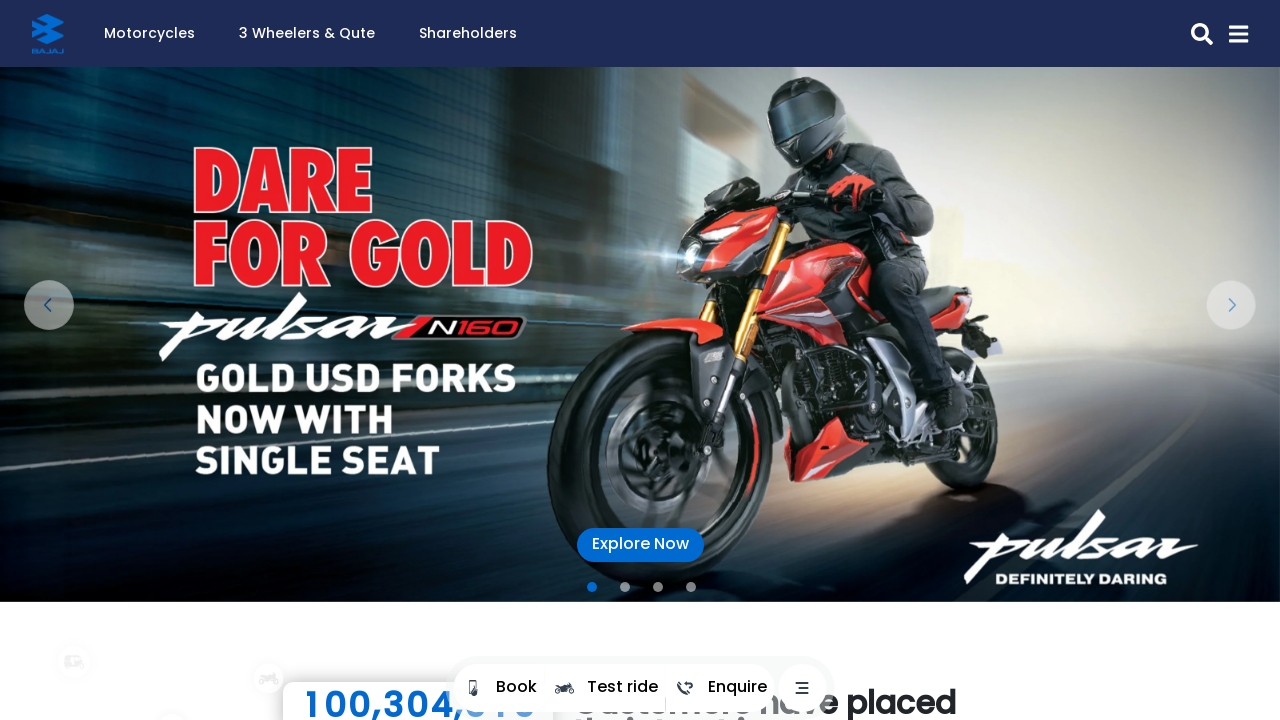

Page loaded successfully - DOM content ready
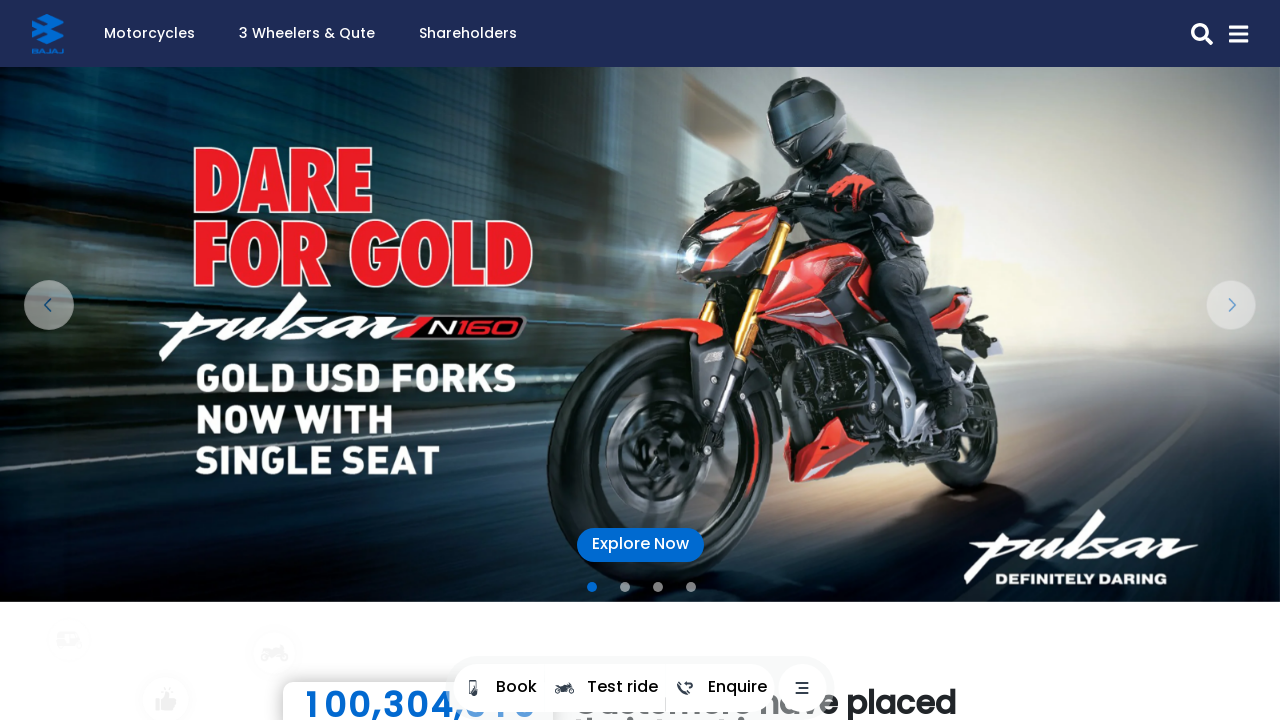

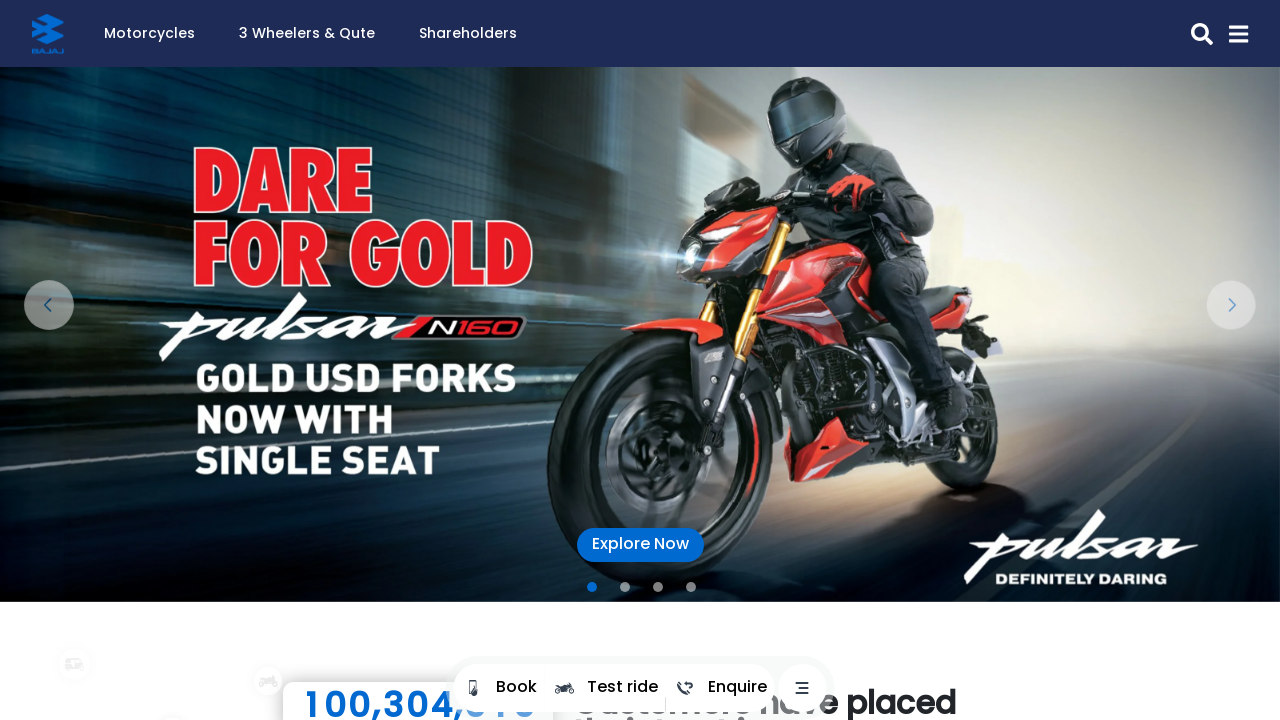